Opens calculator.net, then opens a new browser tab and navigates to text-compare.com to demonstrate tab/window management

Starting URL: https://www.calculator.net/

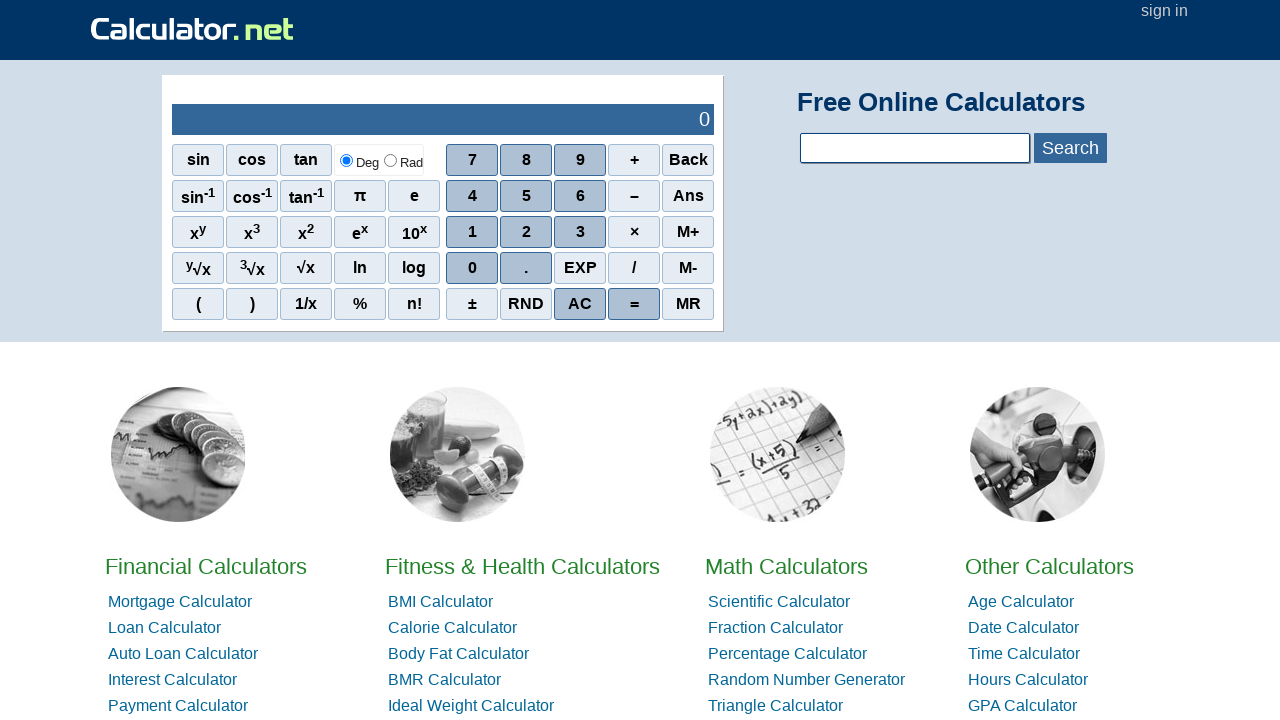

Opened a new browser tab
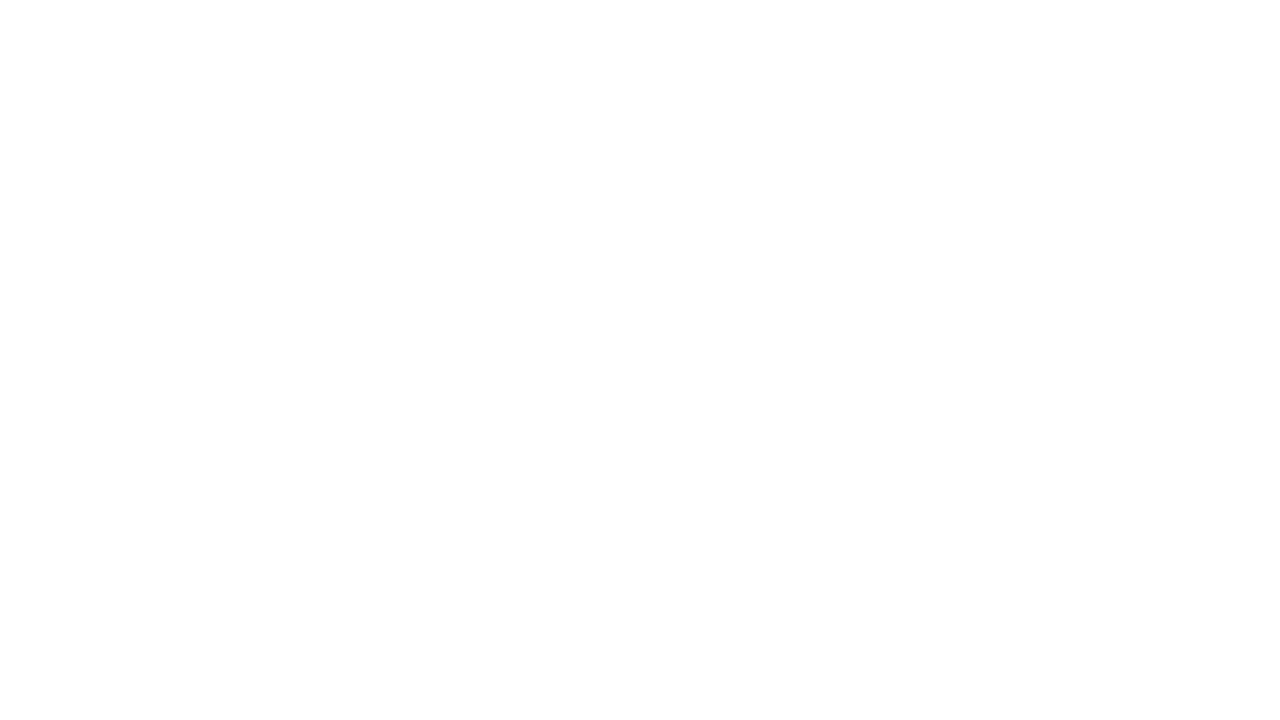

Navigated to https://text-compare.com/
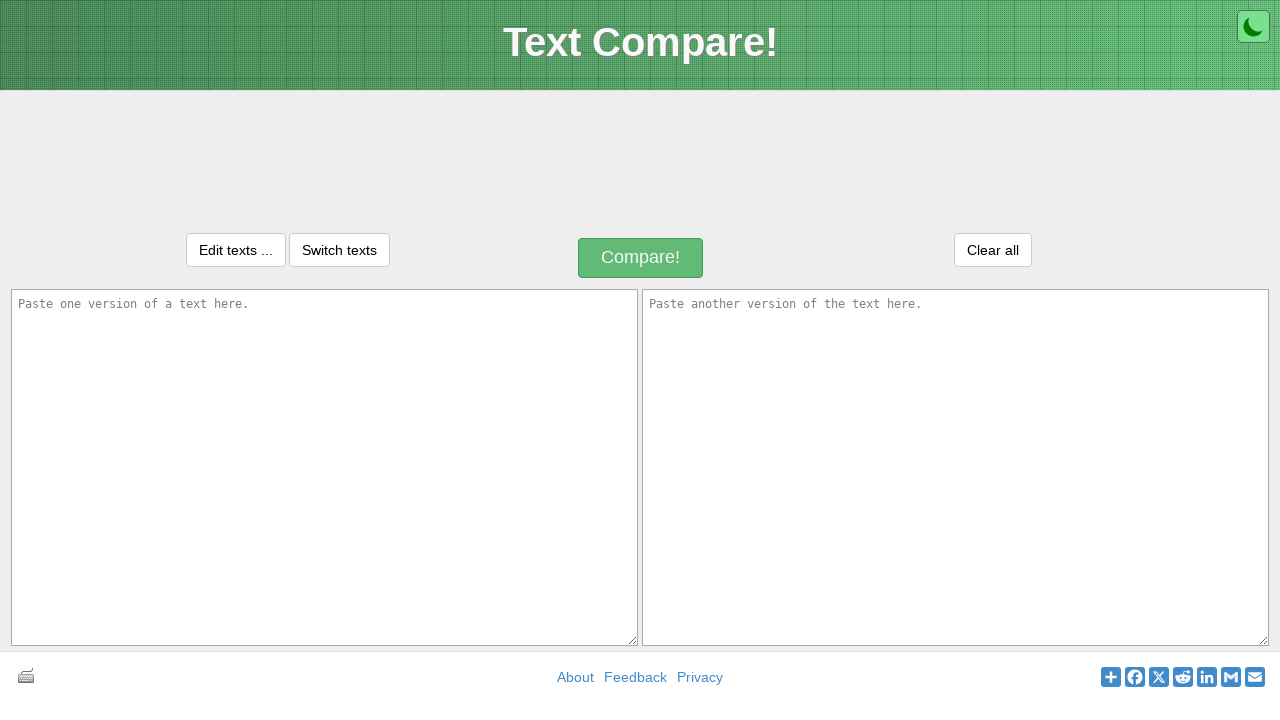

Page DOM content loaded
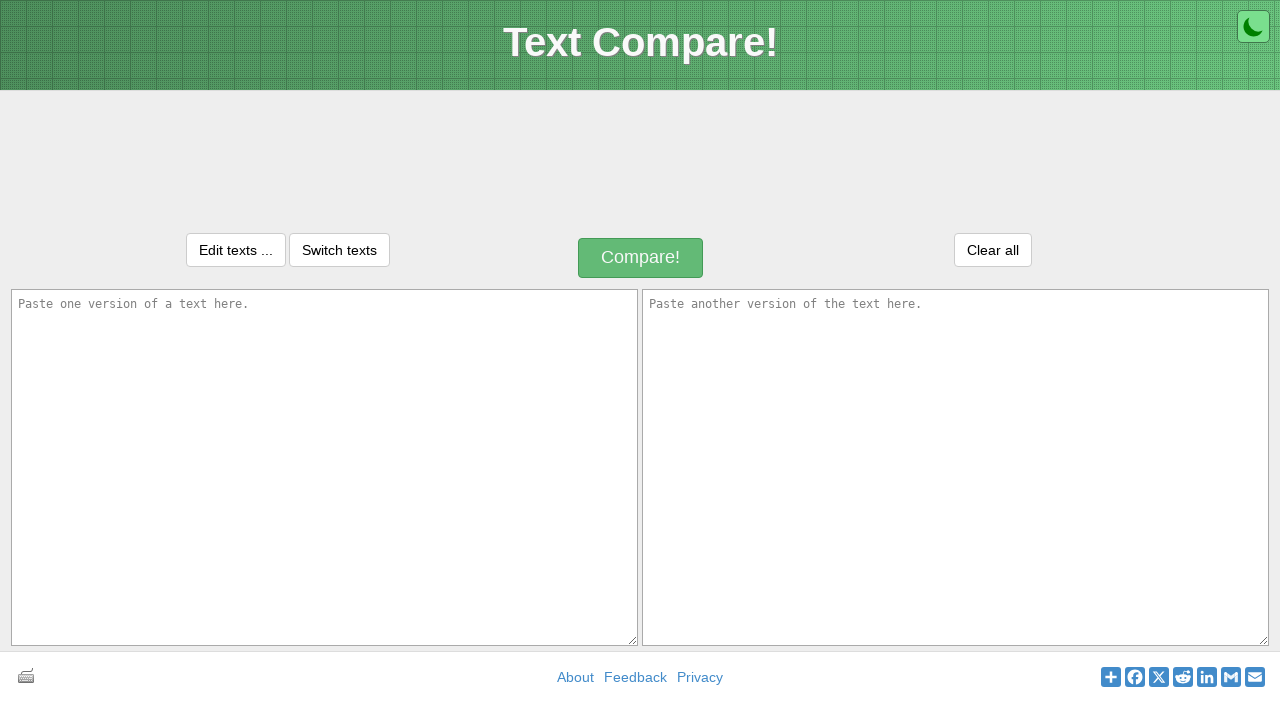

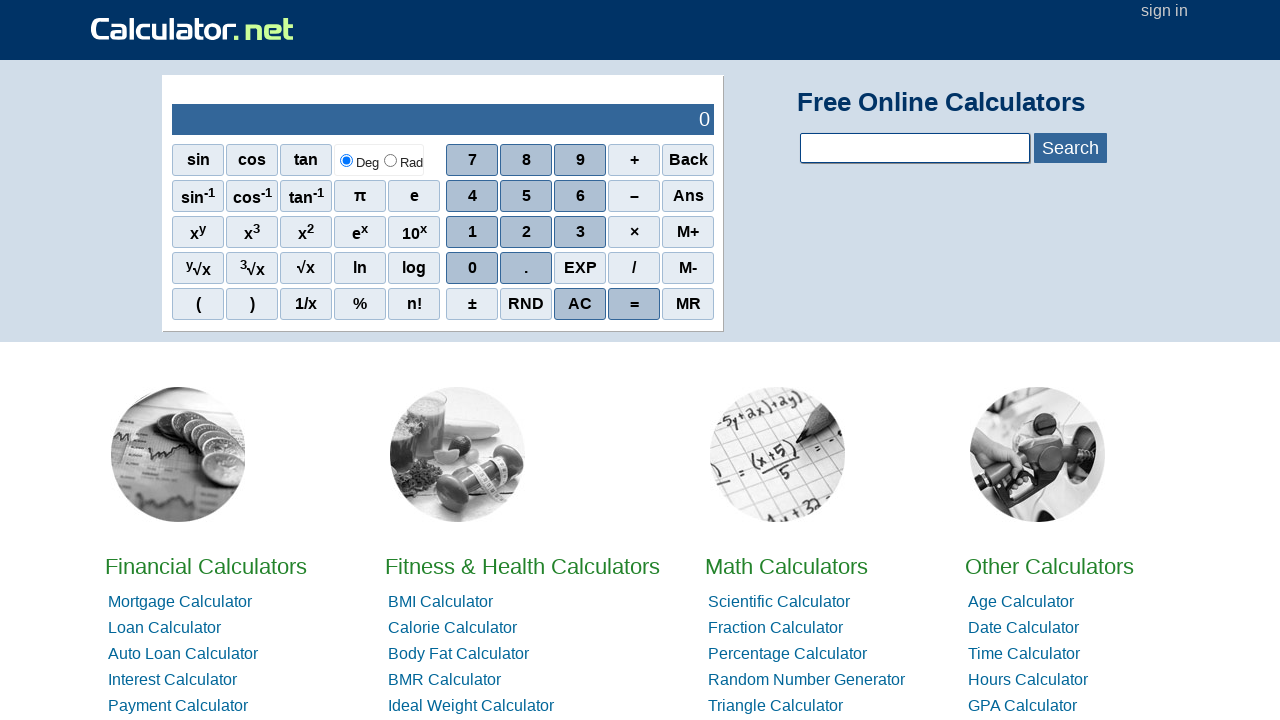